Tests Python.org search functionality by searching for "pycon" and verifying that search results are displayed.

Starting URL: https://www.python.org

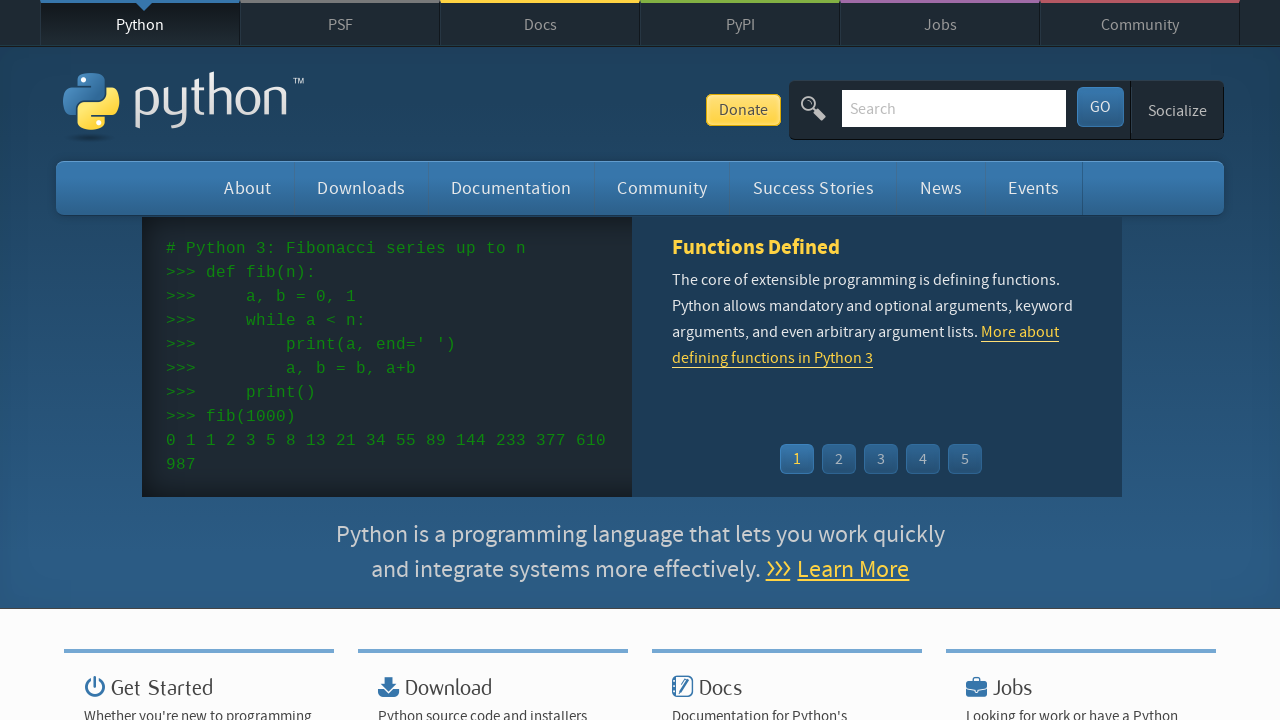

Verified 'Python' is present in page title
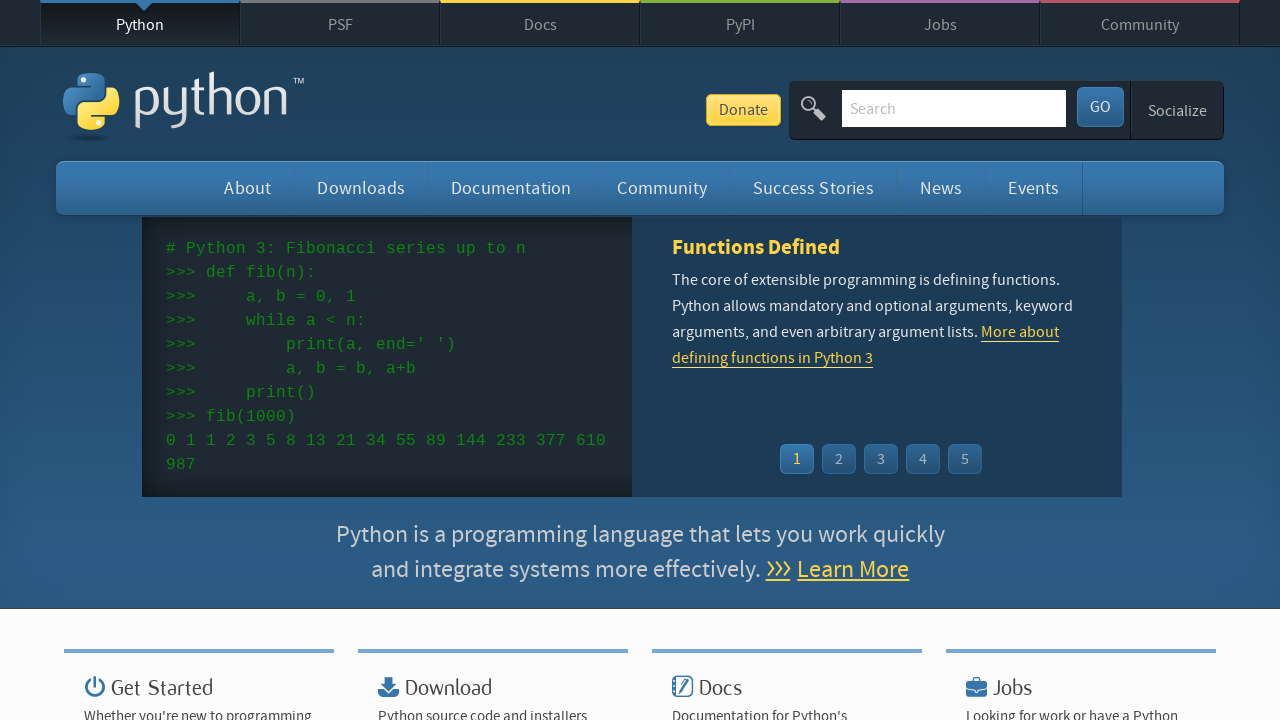

Filled search box with 'pycon' on input[name='q']
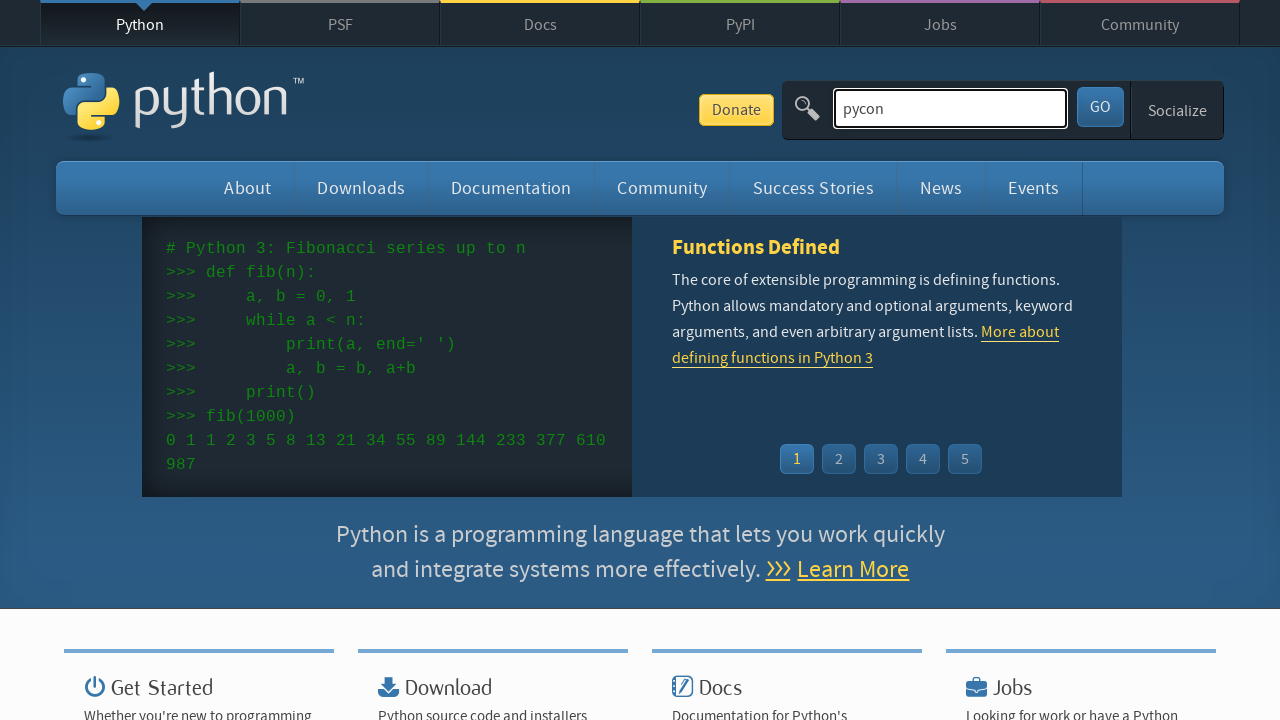

Clicked search submit button at (1100, 107) on button[type='submit']
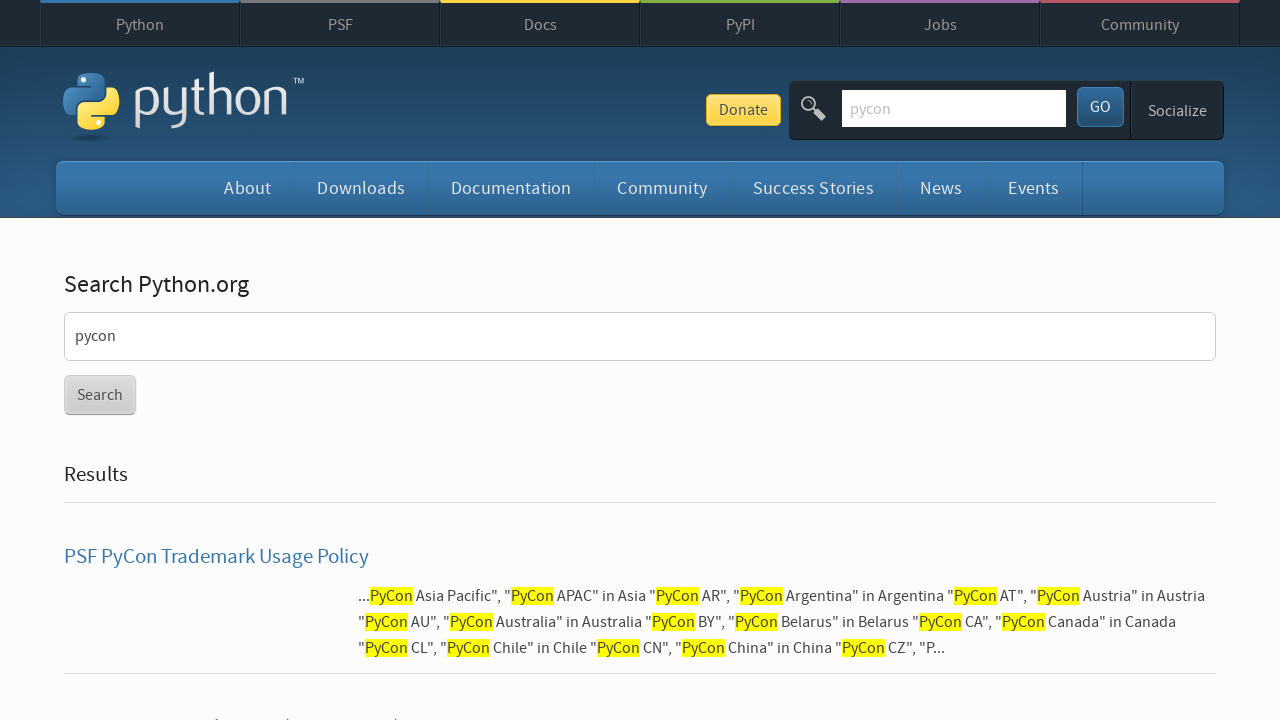

Search results page loaded successfully
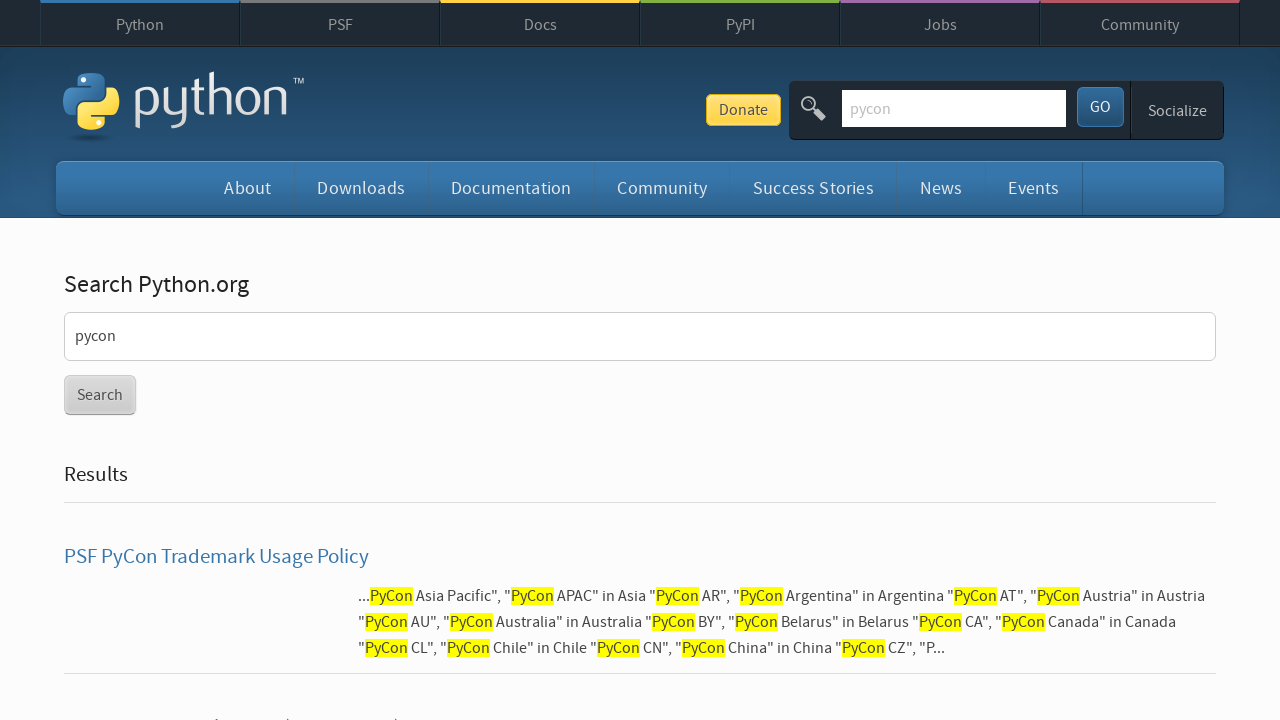

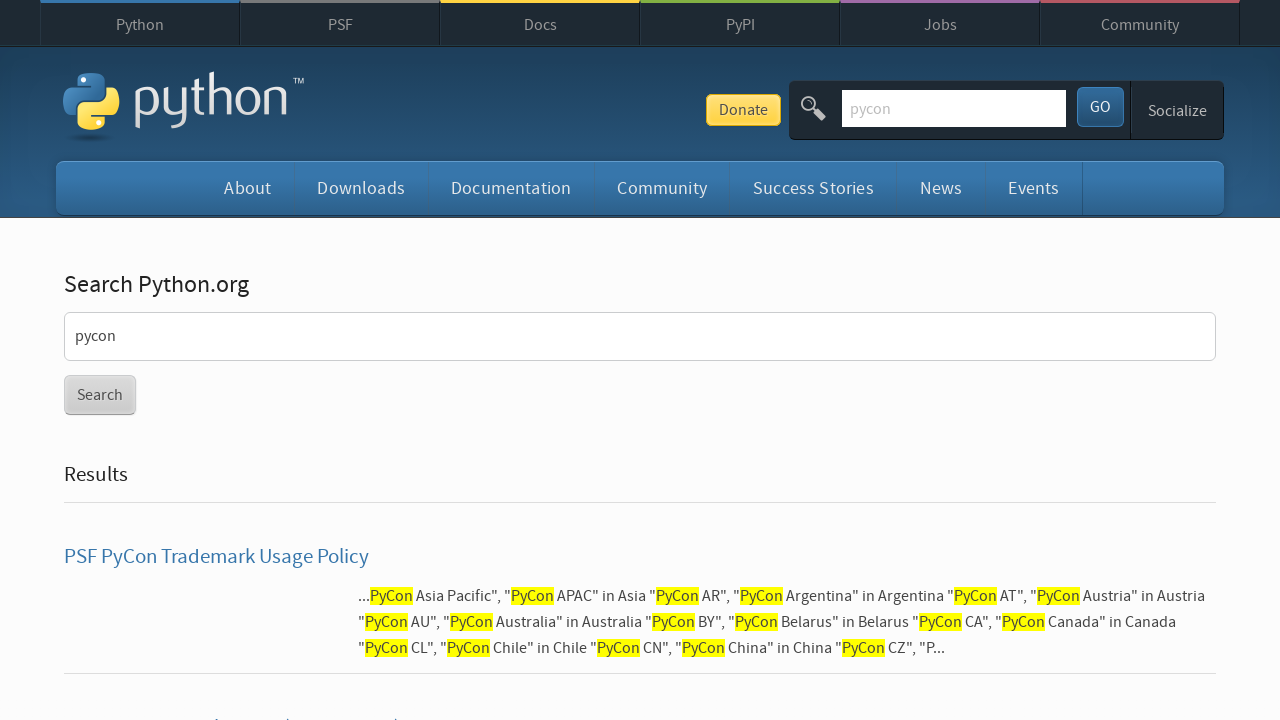